Tests keyboard actions on a text comparison tool by entering text in the first field, selecting all, copying, and pasting into the second field

Starting URL: https://text-compare.com/

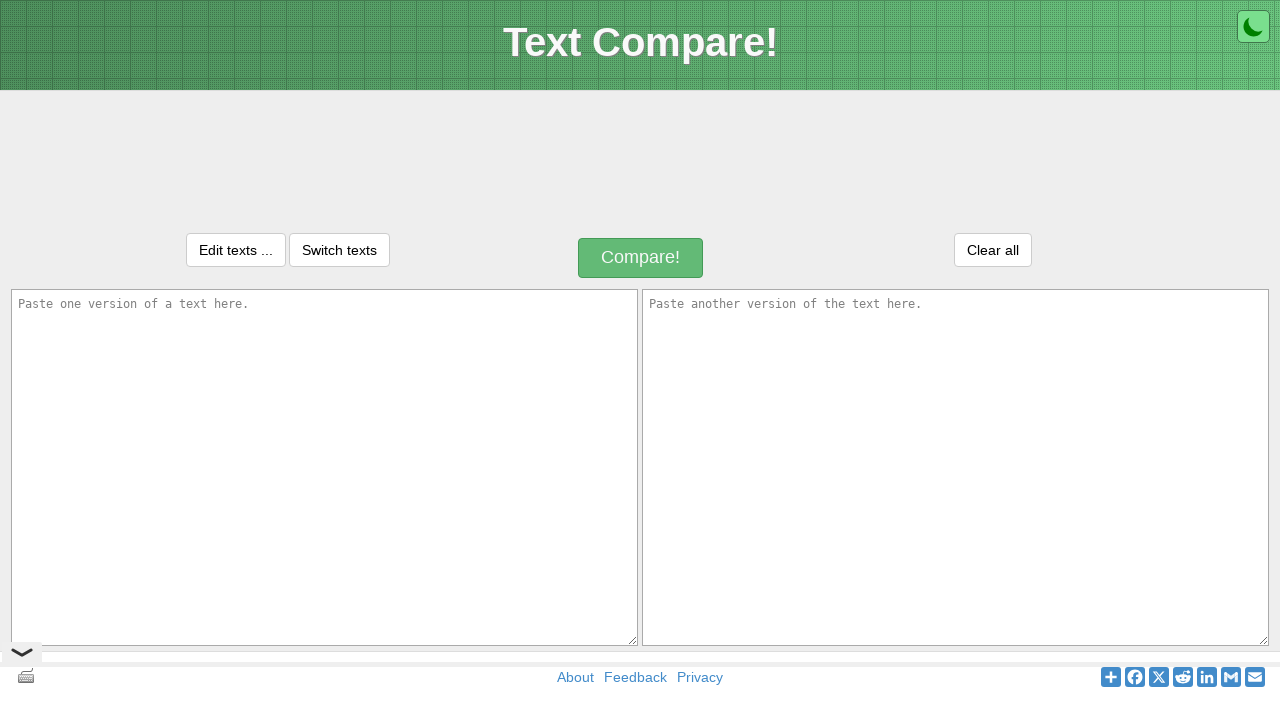

Entered text 'Welcome To Automation' in the first input field on #inputText1
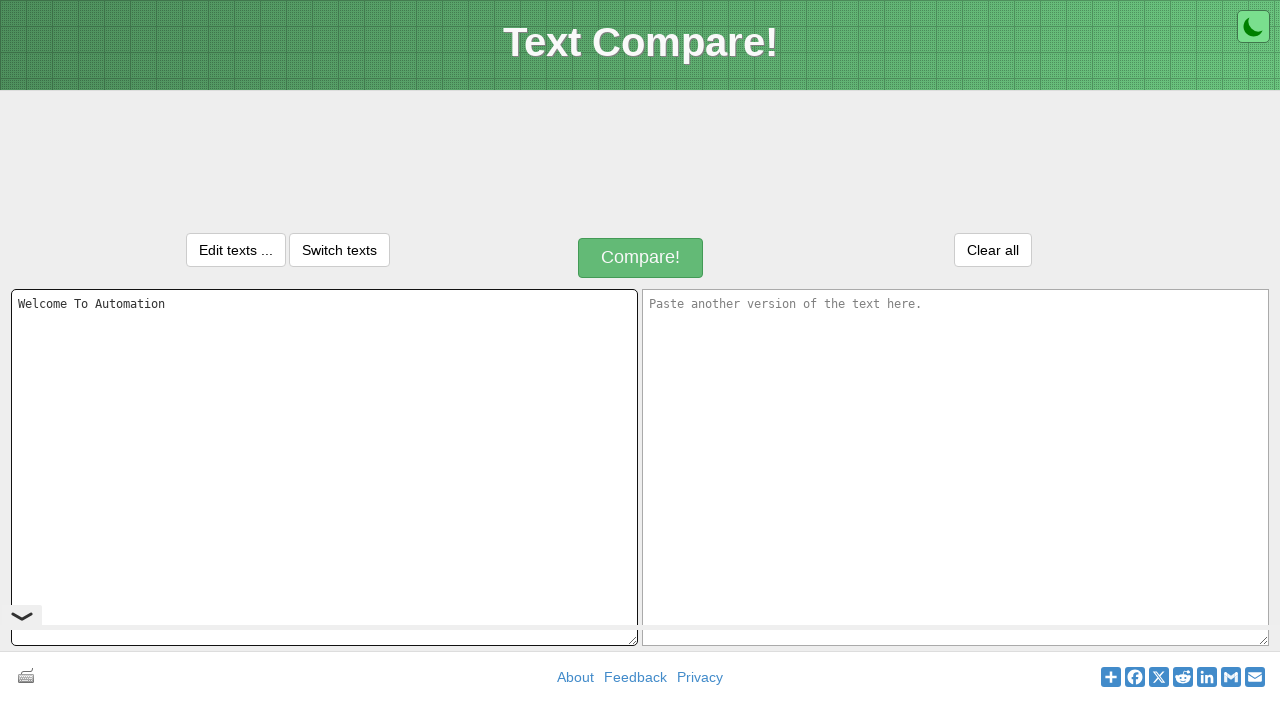

Selected all text in the first field using Ctrl+A on #inputText1
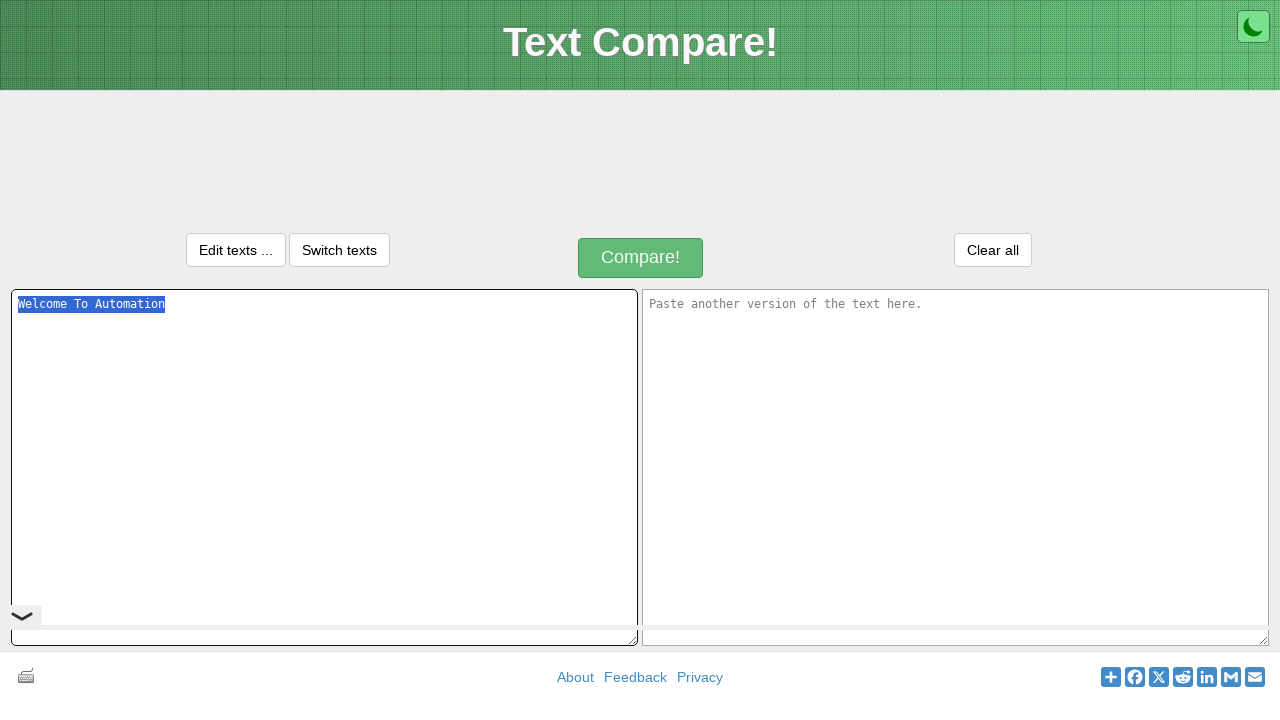

Copied selected text using Ctrl+C on #inputText1
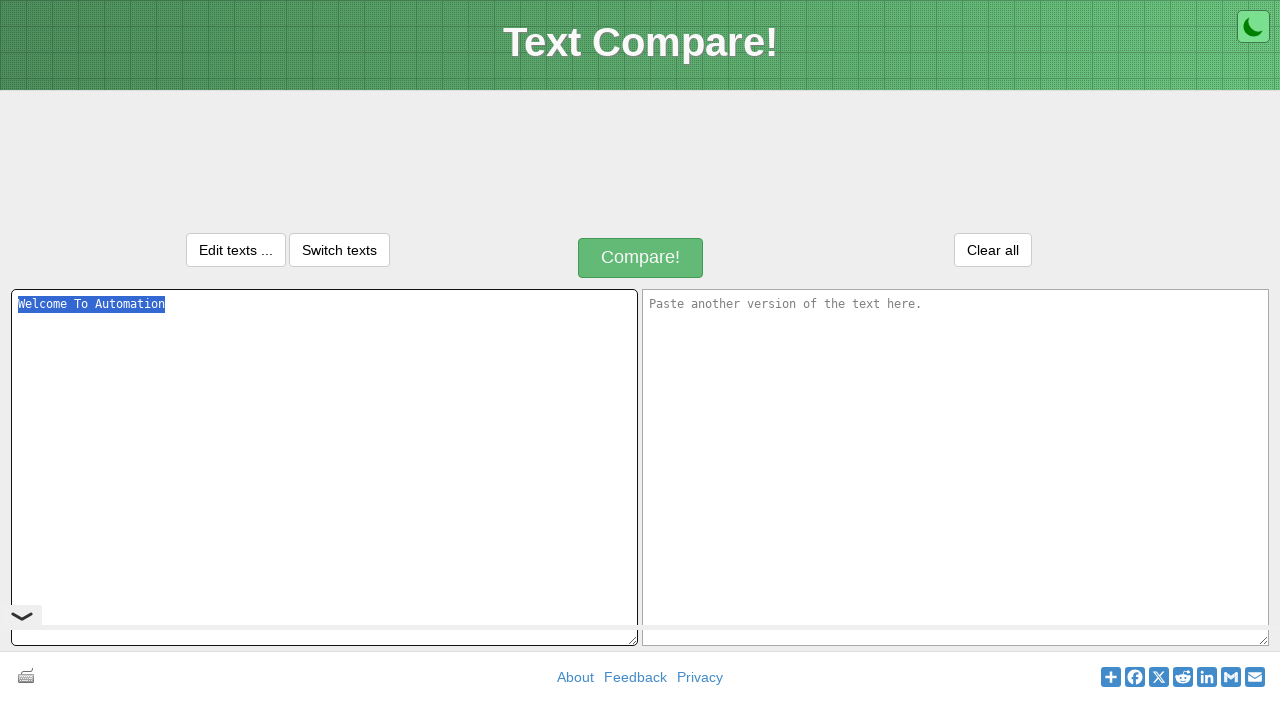

Moved to the second input field using Tab
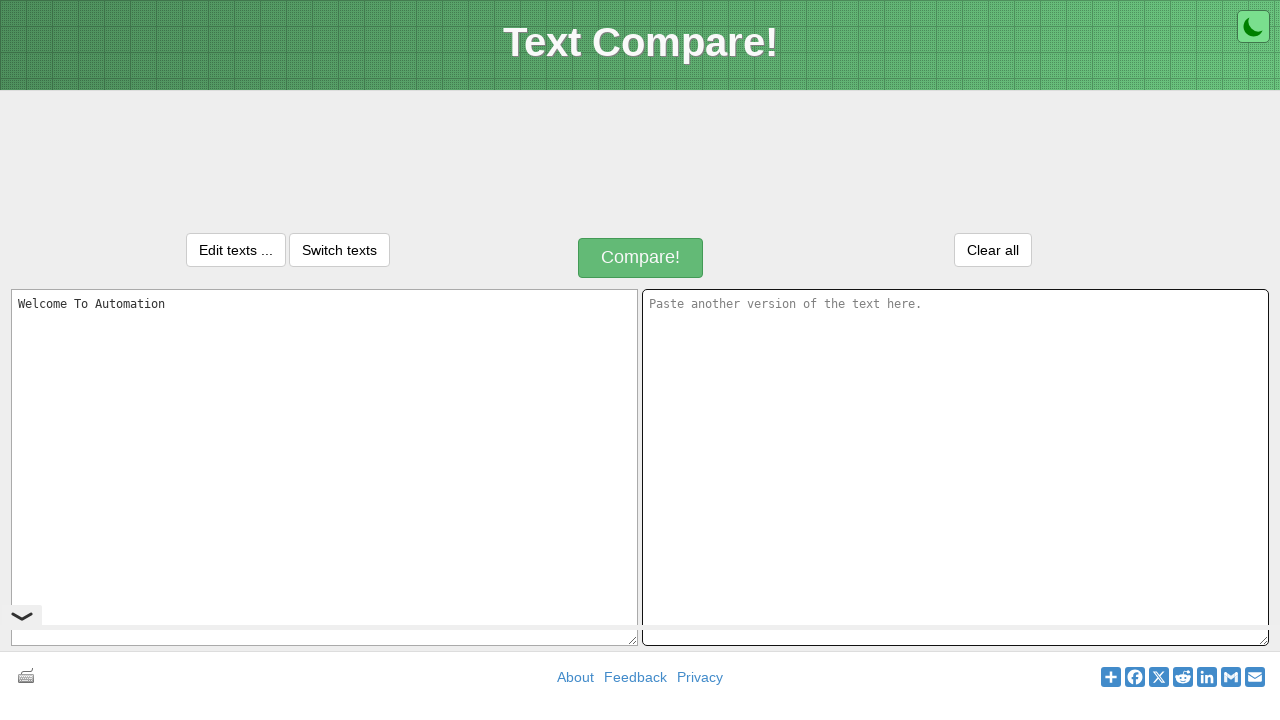

Pasted text into the second field using Ctrl+V
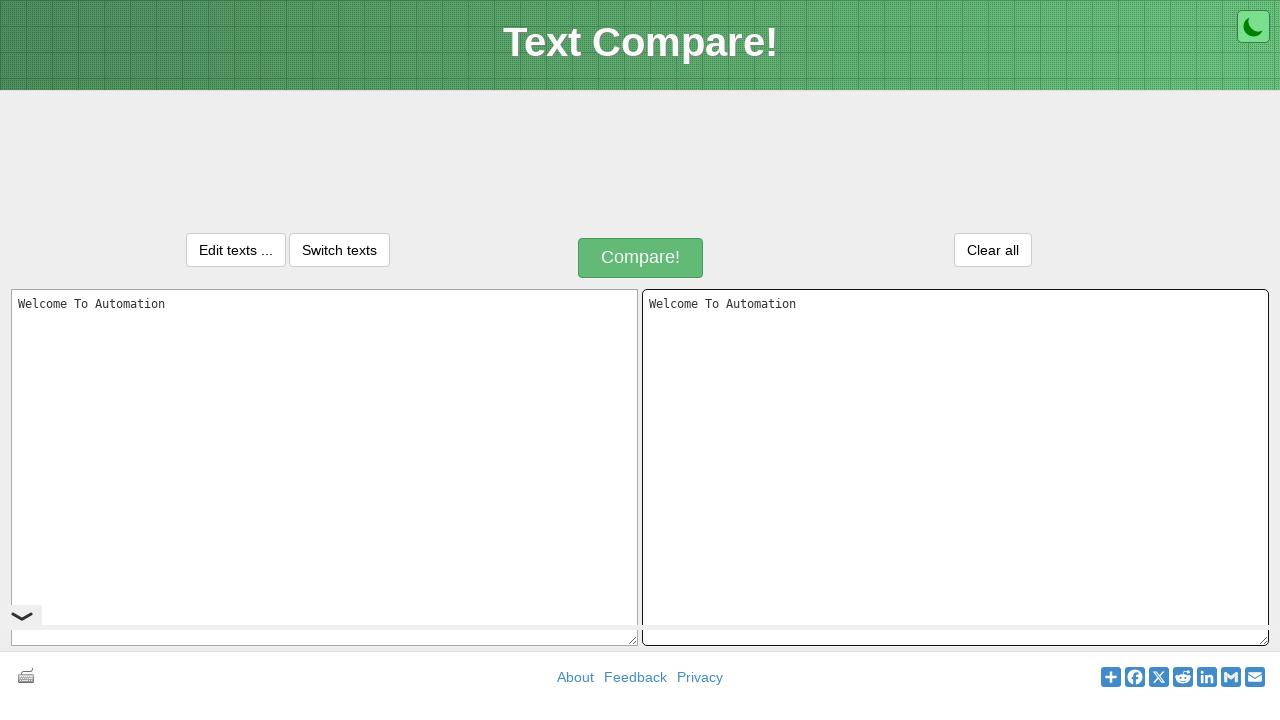

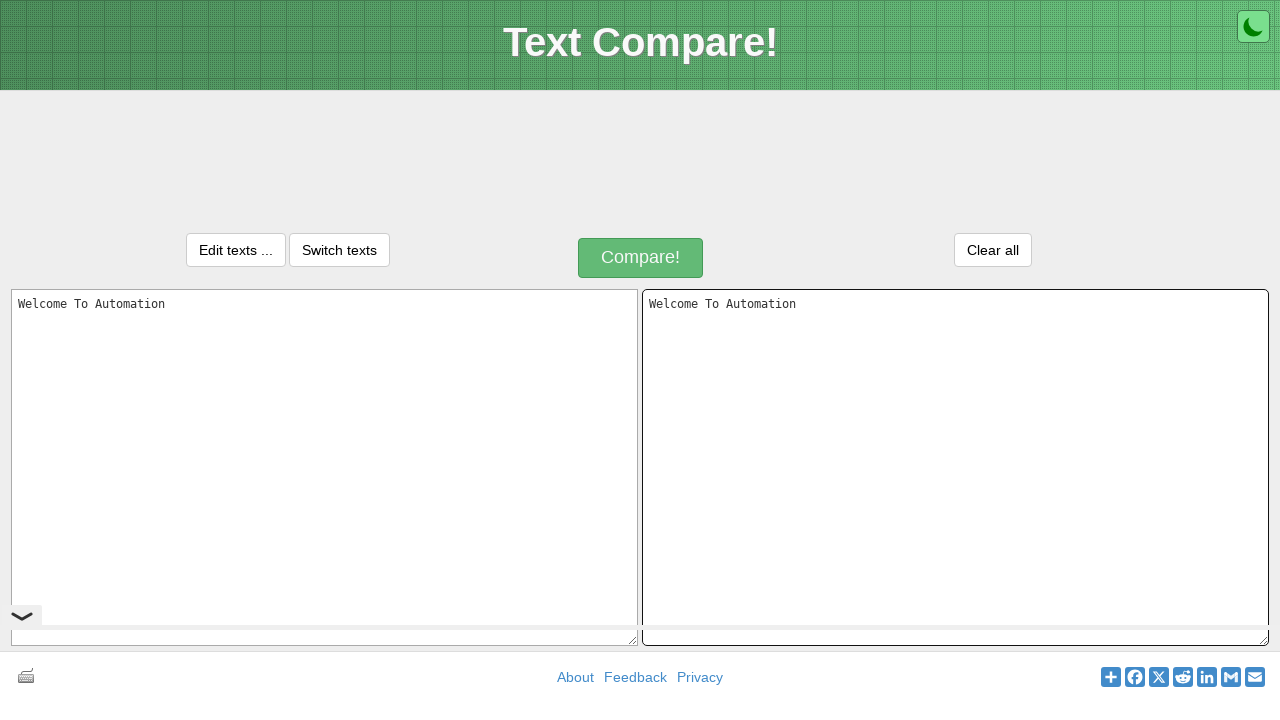